Tests page loading performance by measuring load time and reloading the page to verify consistent loading behavior

Starting URL: https://mood-mix-theta.vercel.app

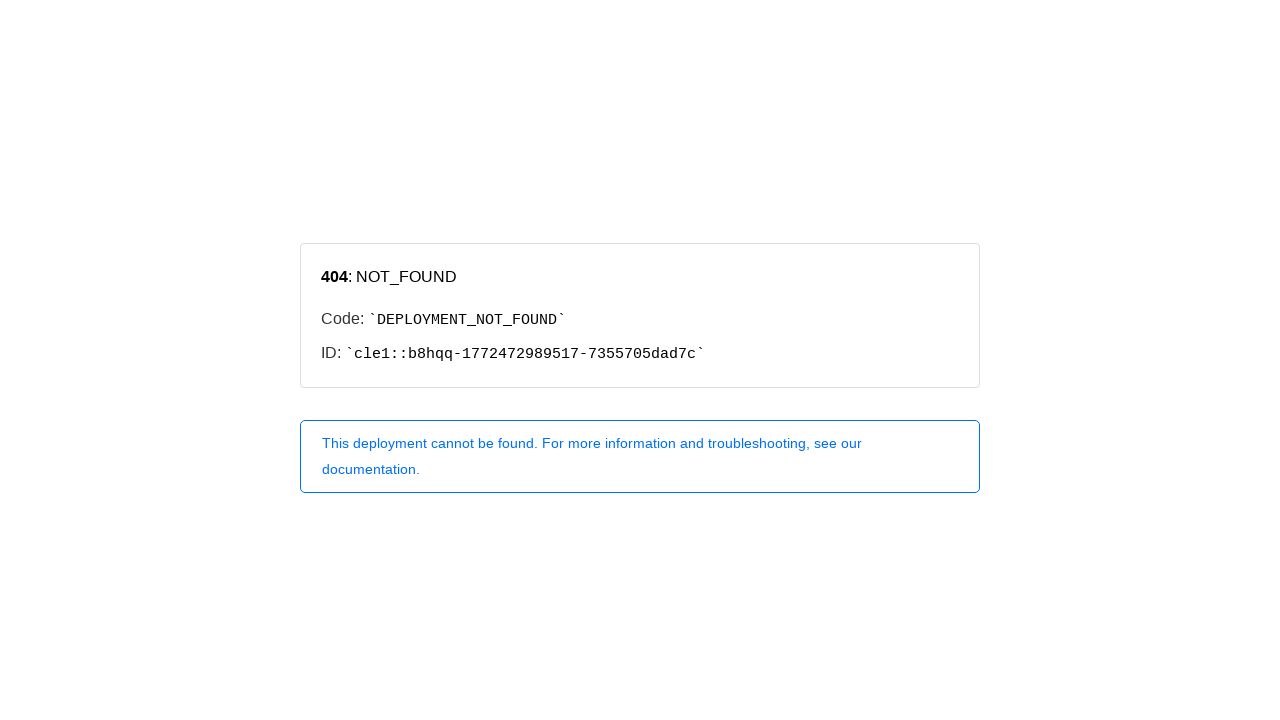

Waited for page to reach networkidle state on initial load
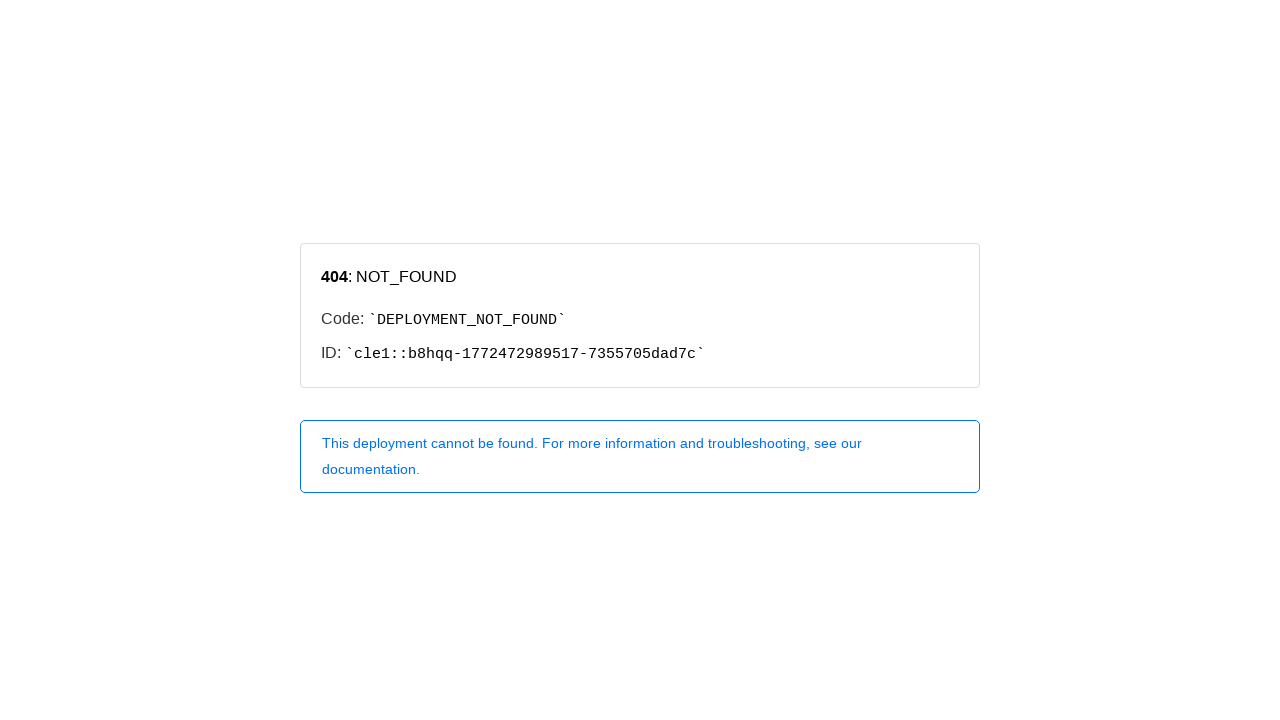

Reloaded the page to test consistent loading behavior
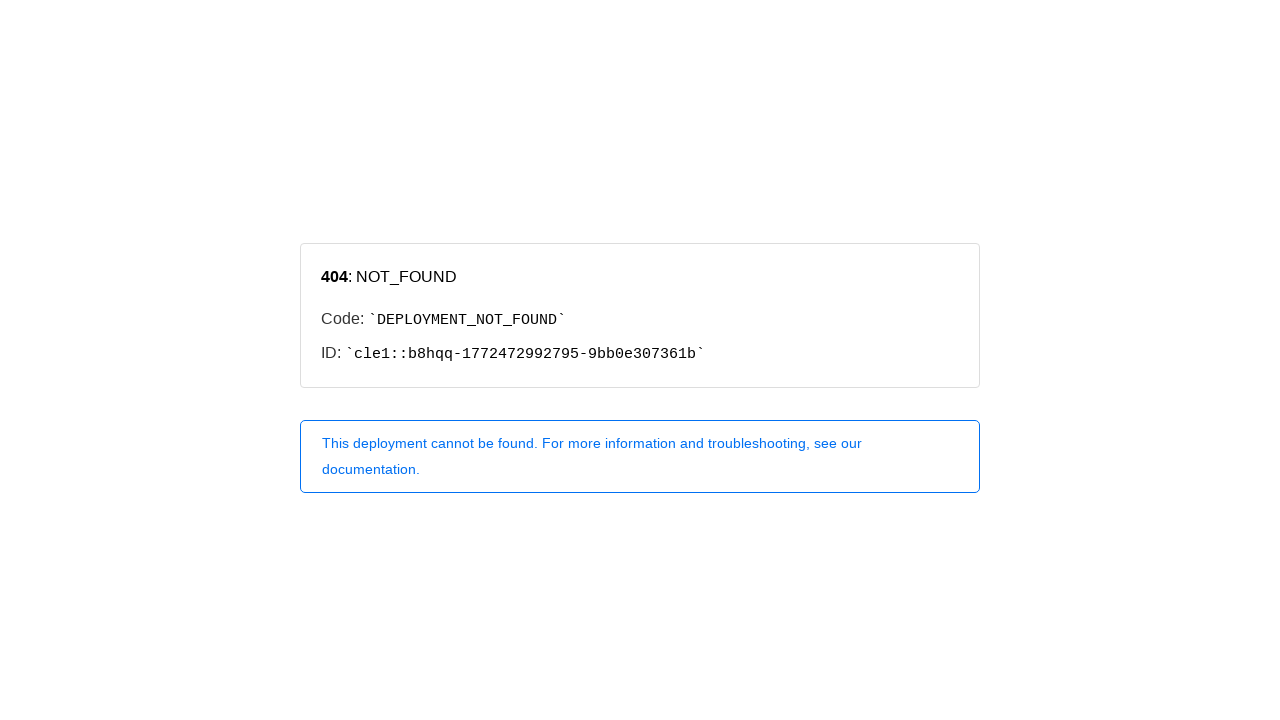

Waited for reloaded page to reach networkidle state
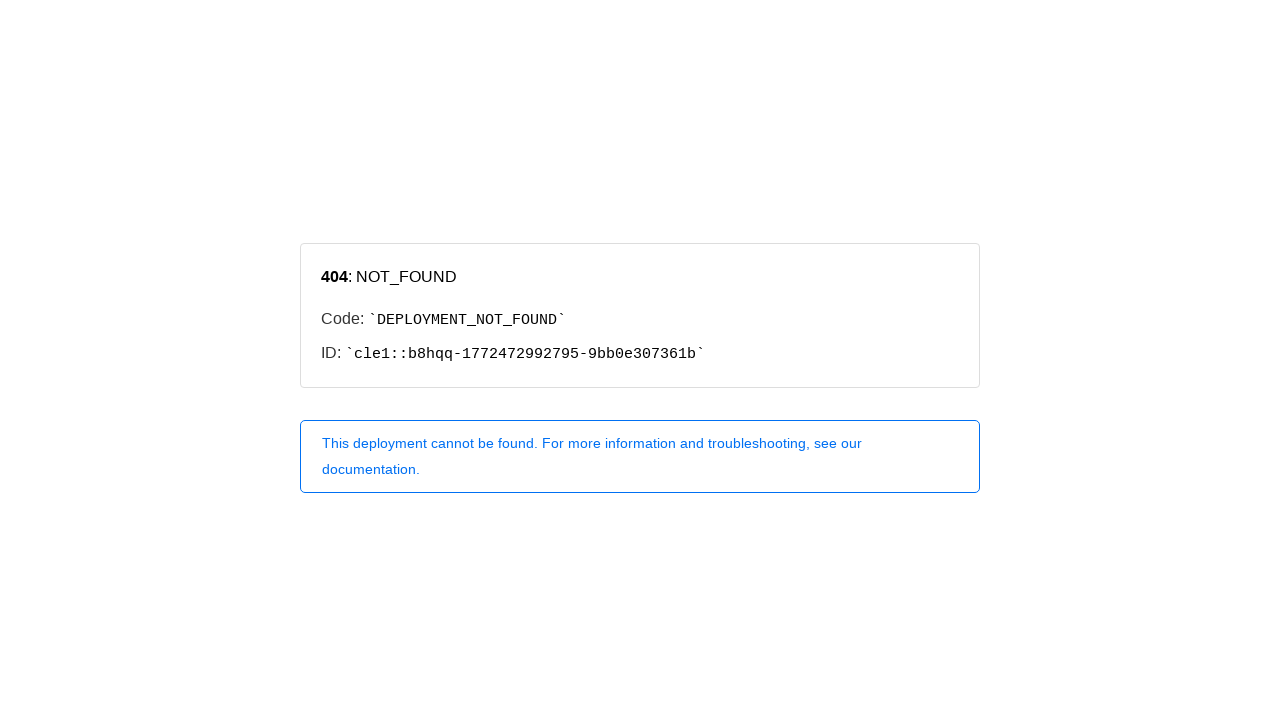

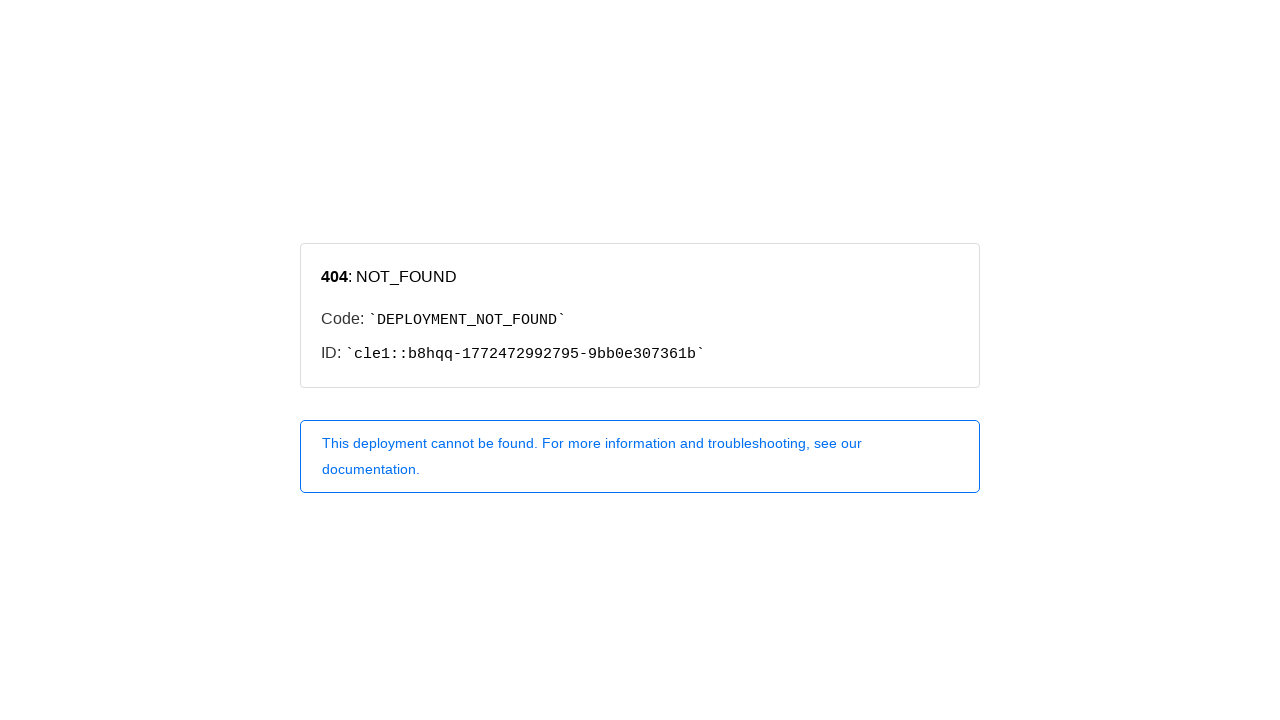